Tests the student registration form by filling in personal details including name, email, gender, phone number, date of birth, subjects, and address

Starting URL: https://demoqa.com/automation-practice-form

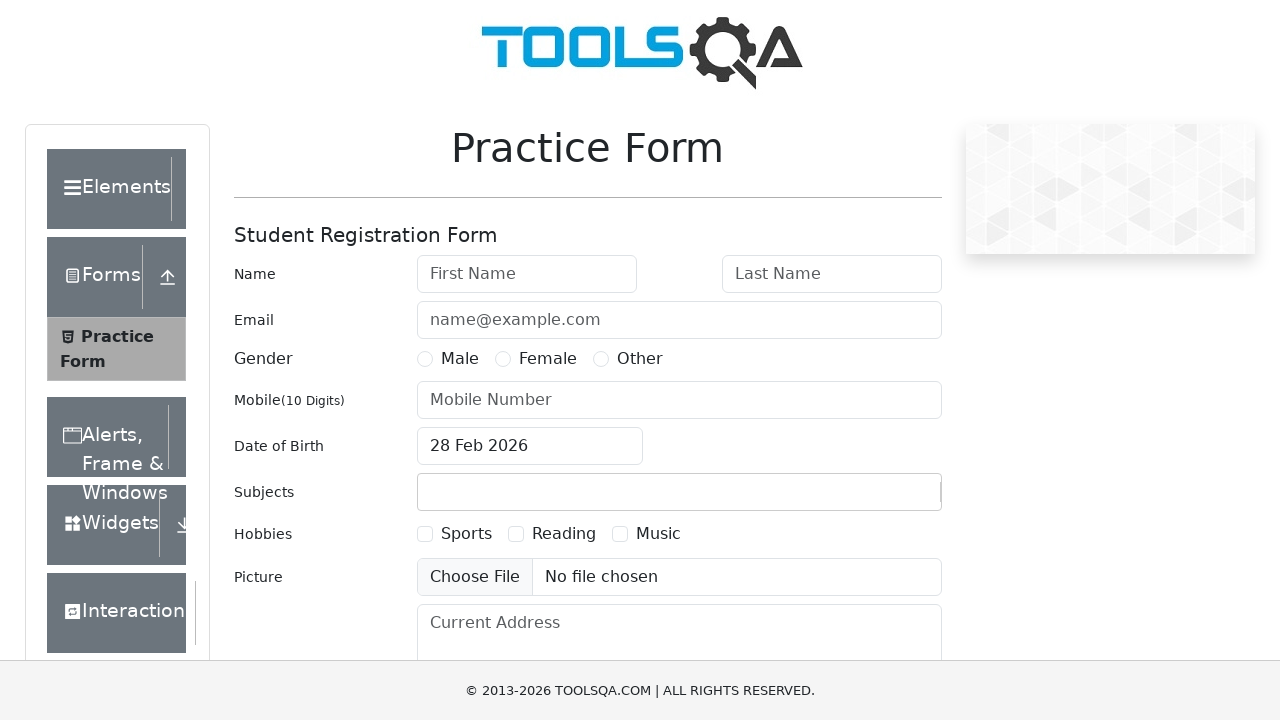

Filled first name field with 'Oleg' on input#firstName
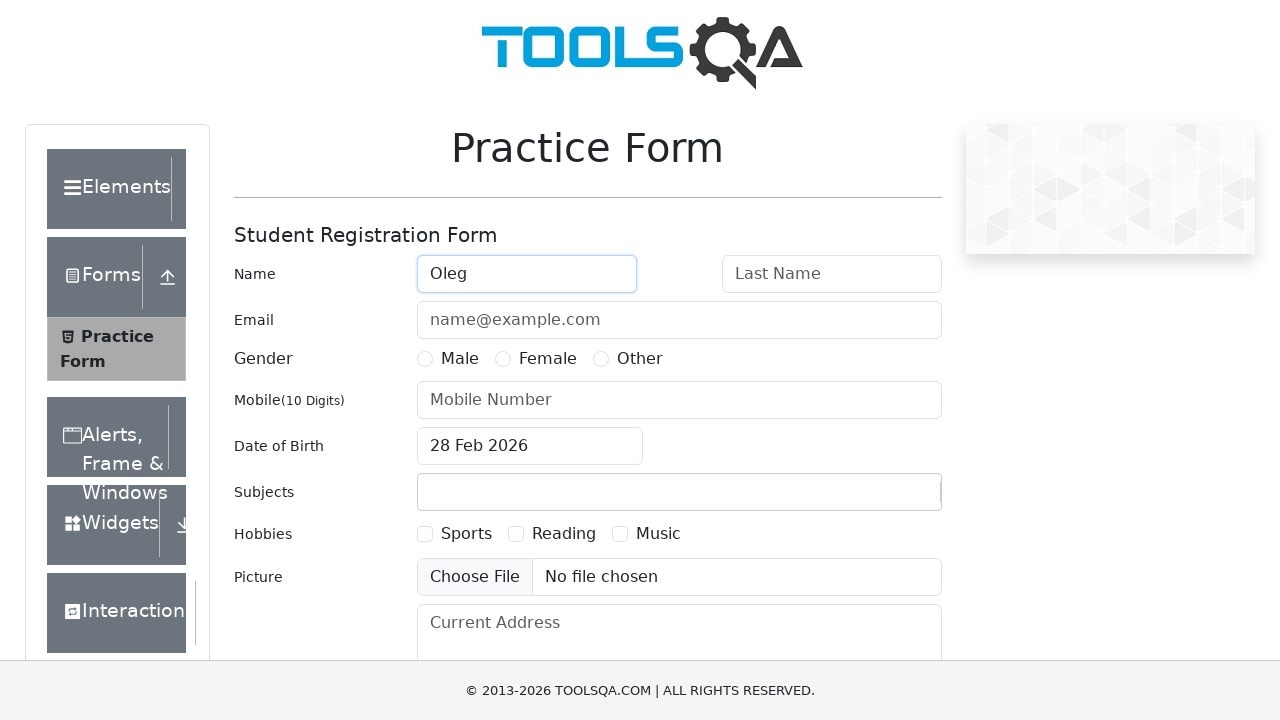

Filled last name field with 'Komarov' on input#lastName
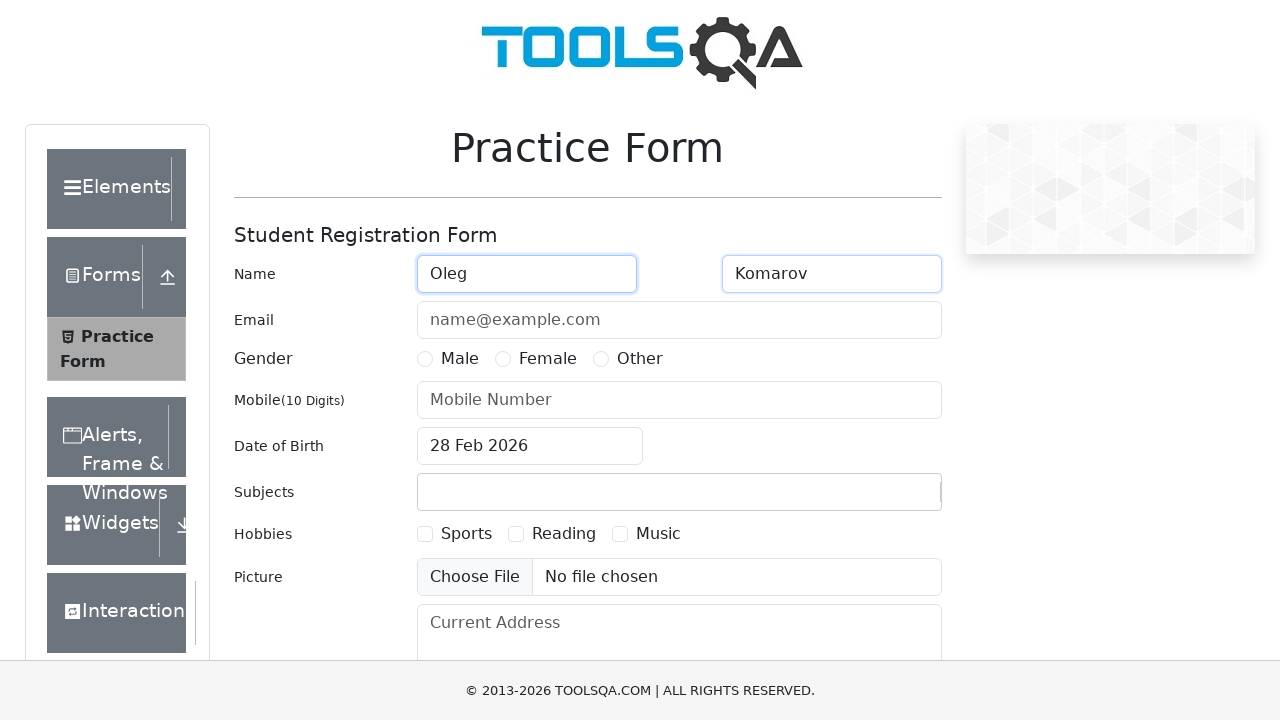

Filled email field with 'testmail@yandex.ru' on input#userEmail
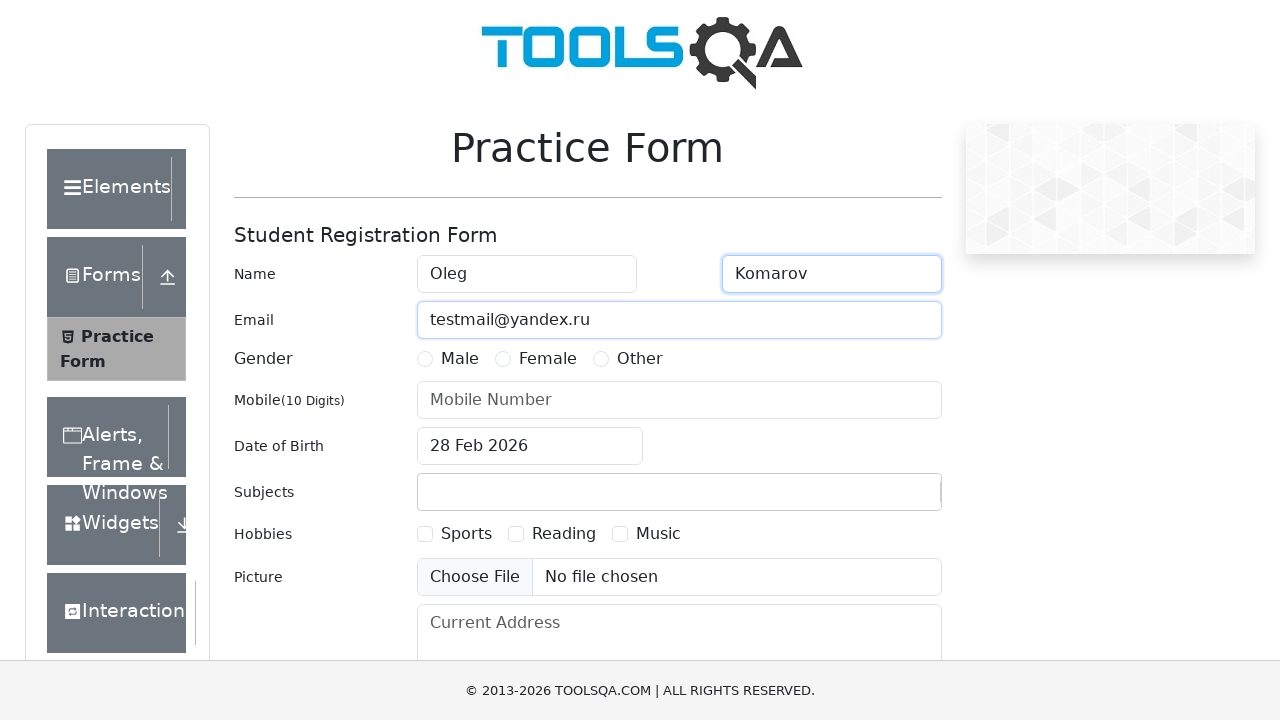

Selected Male gender option at (460, 359) on label[for='gender-radio-1']
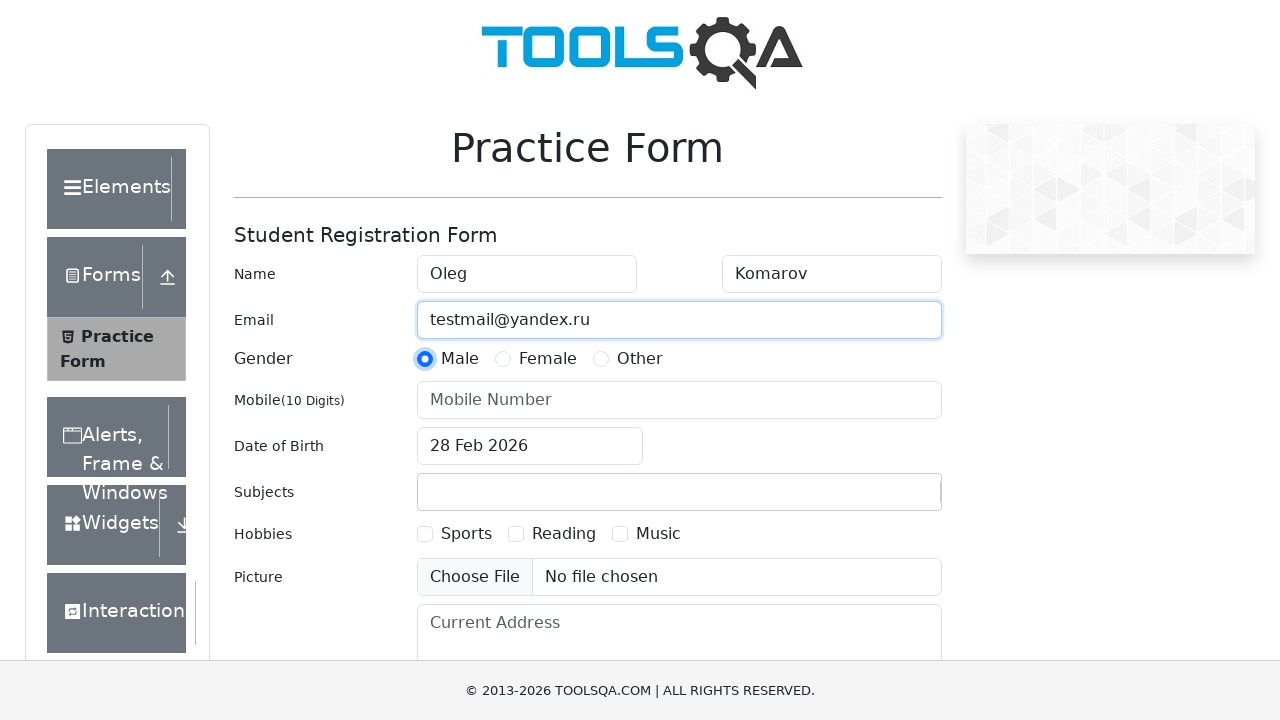

Filled phone number field with '89991114488' on input#userNumber
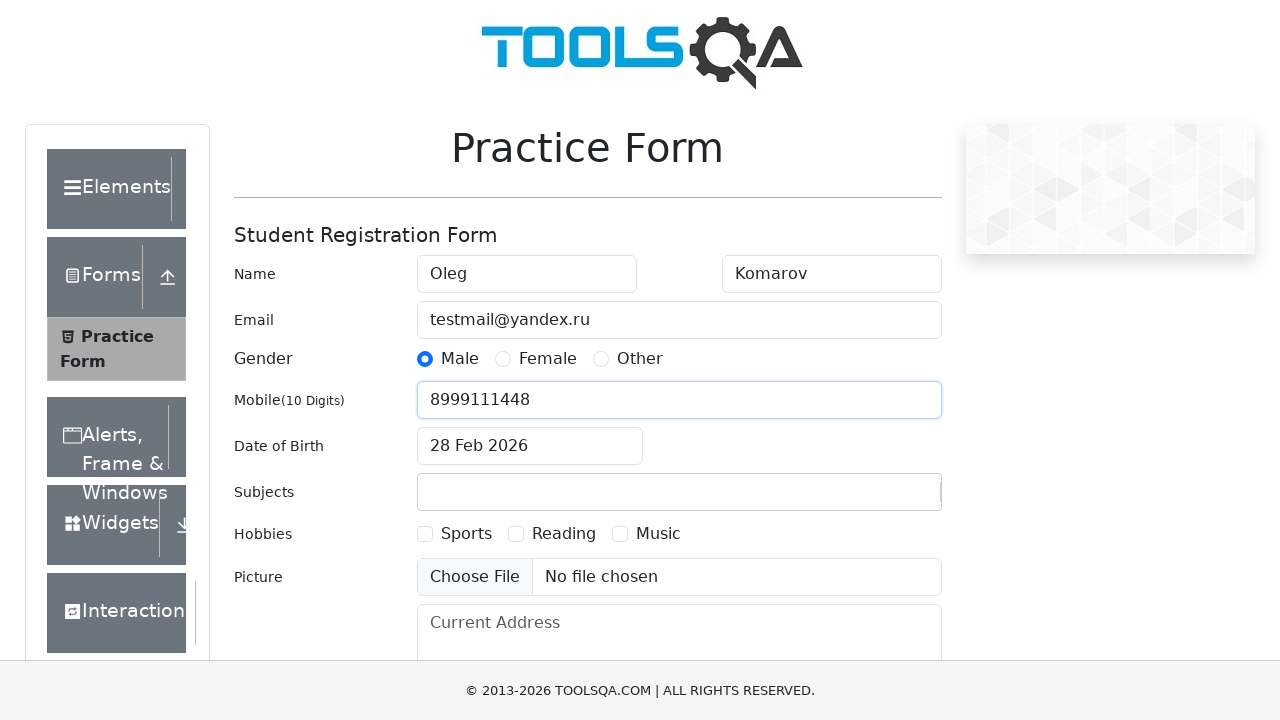

Clicked on date of birth input field at (530, 446) on input#dateOfBirthInput
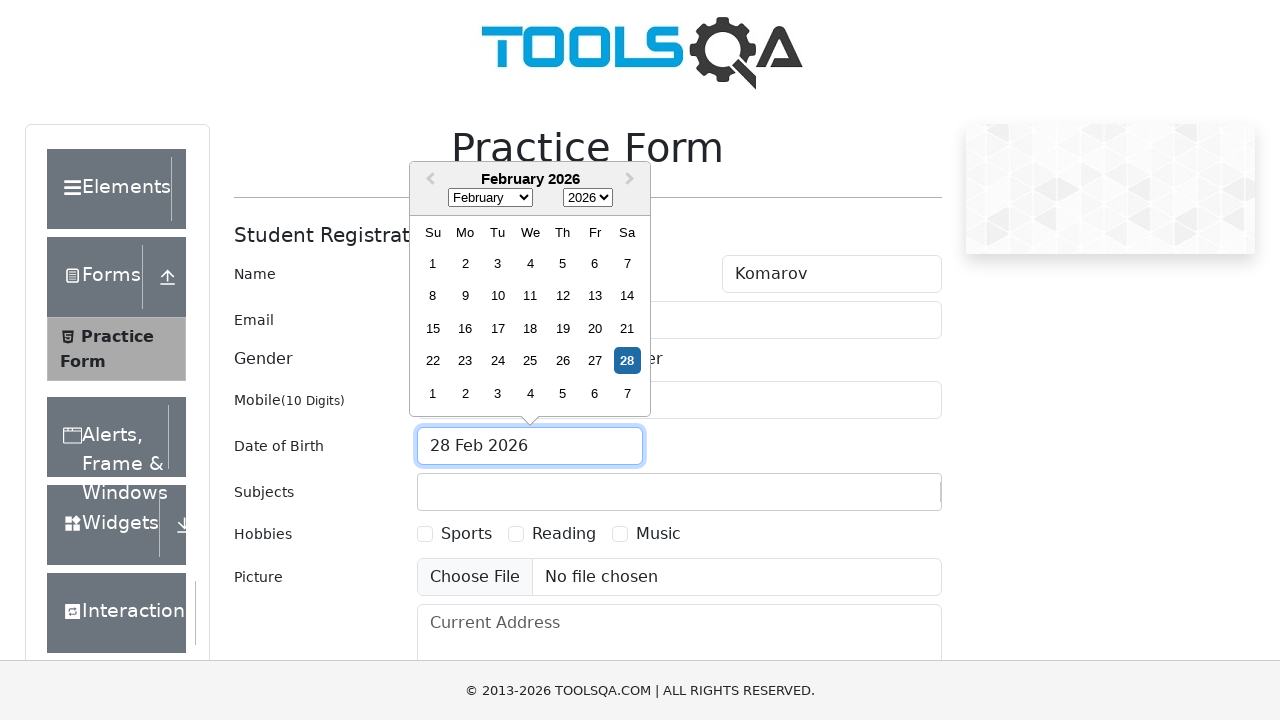

Filled date of birth field with 'Aug 2023-11' on input#dateOfBirthInput
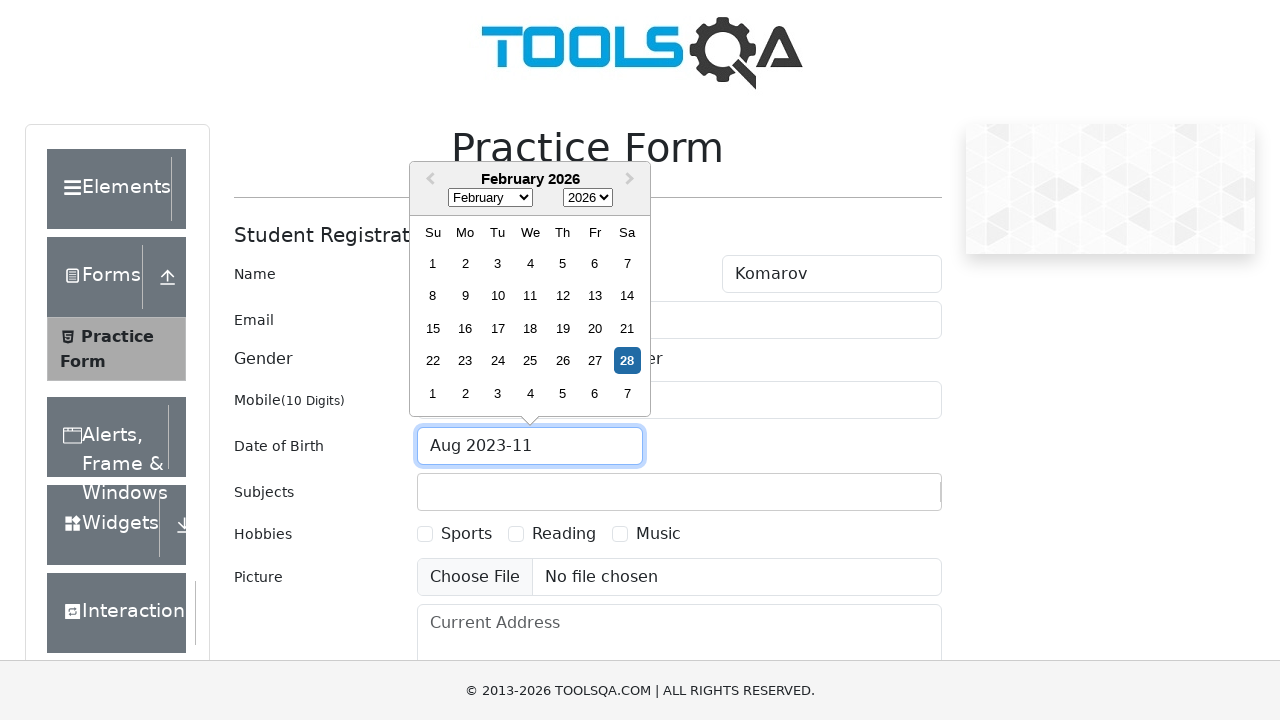

Filled subjects input field with 'c' on #subjectsInput
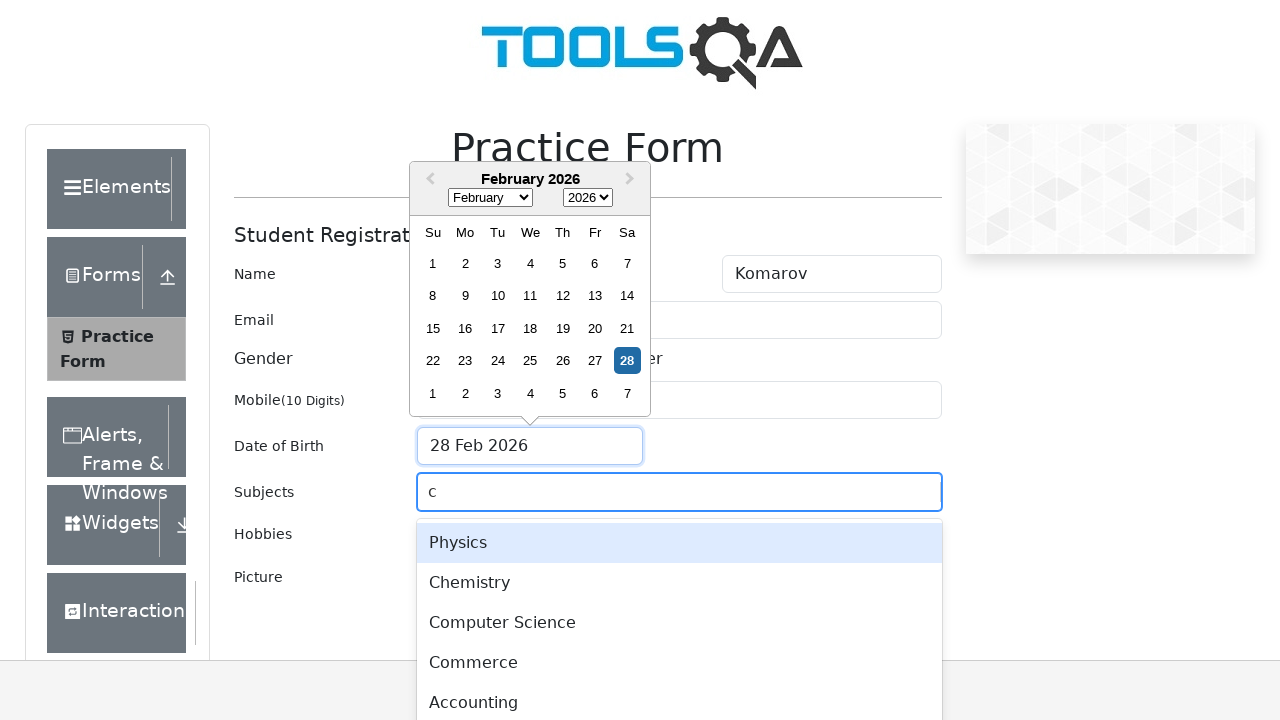

Pressed Enter key to confirm subject selection
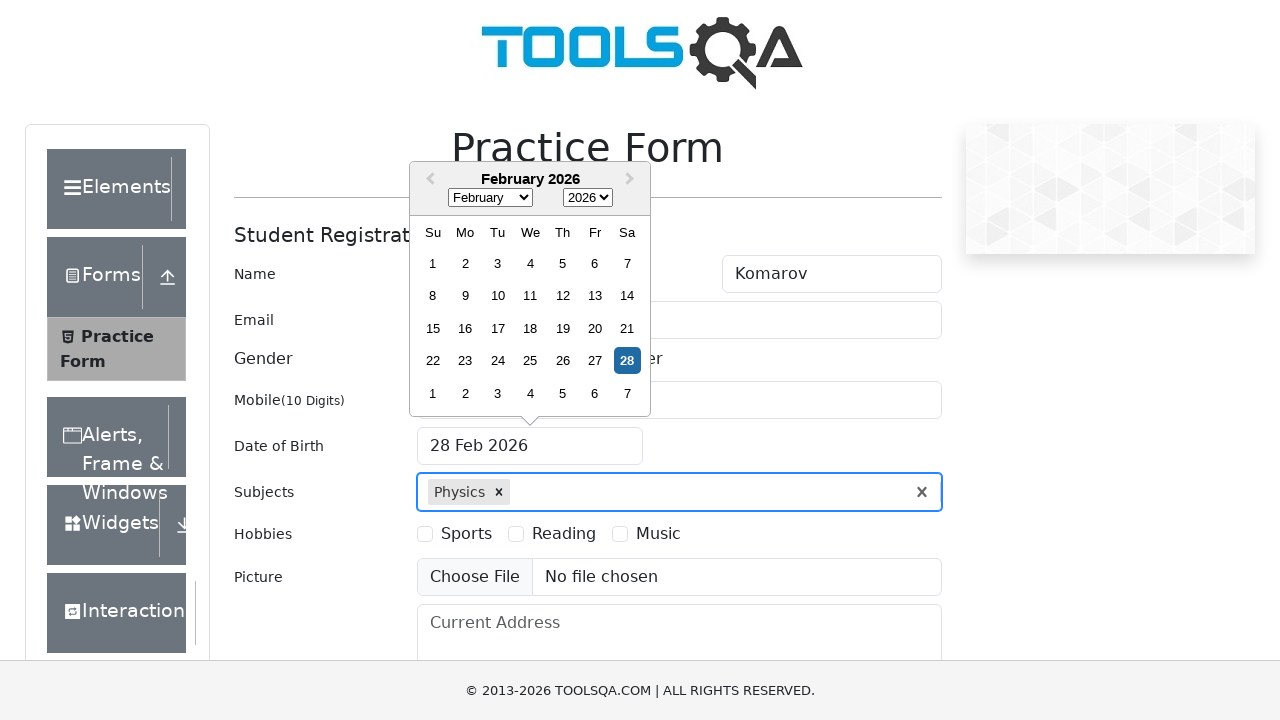

Filled current address field with '3 метра над уровнем неба' on textarea#currentAddress
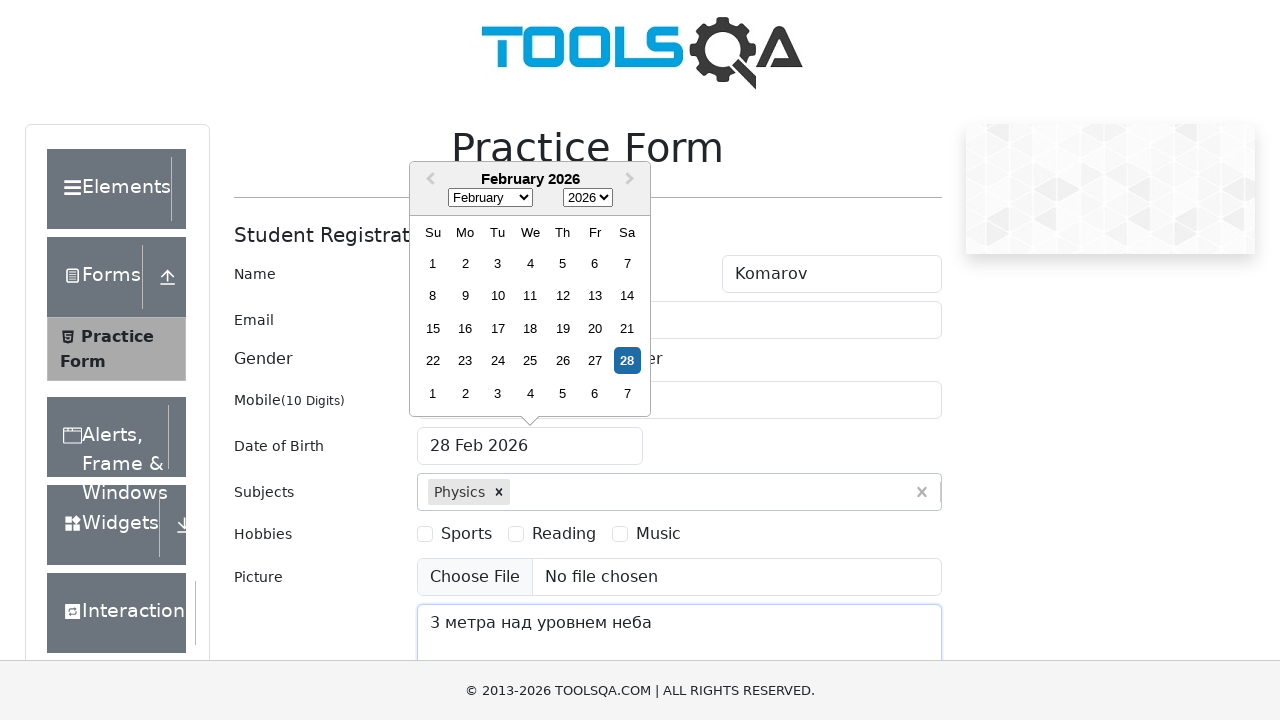

Clicked submit button to submit the registration form at (885, 499) on #submit
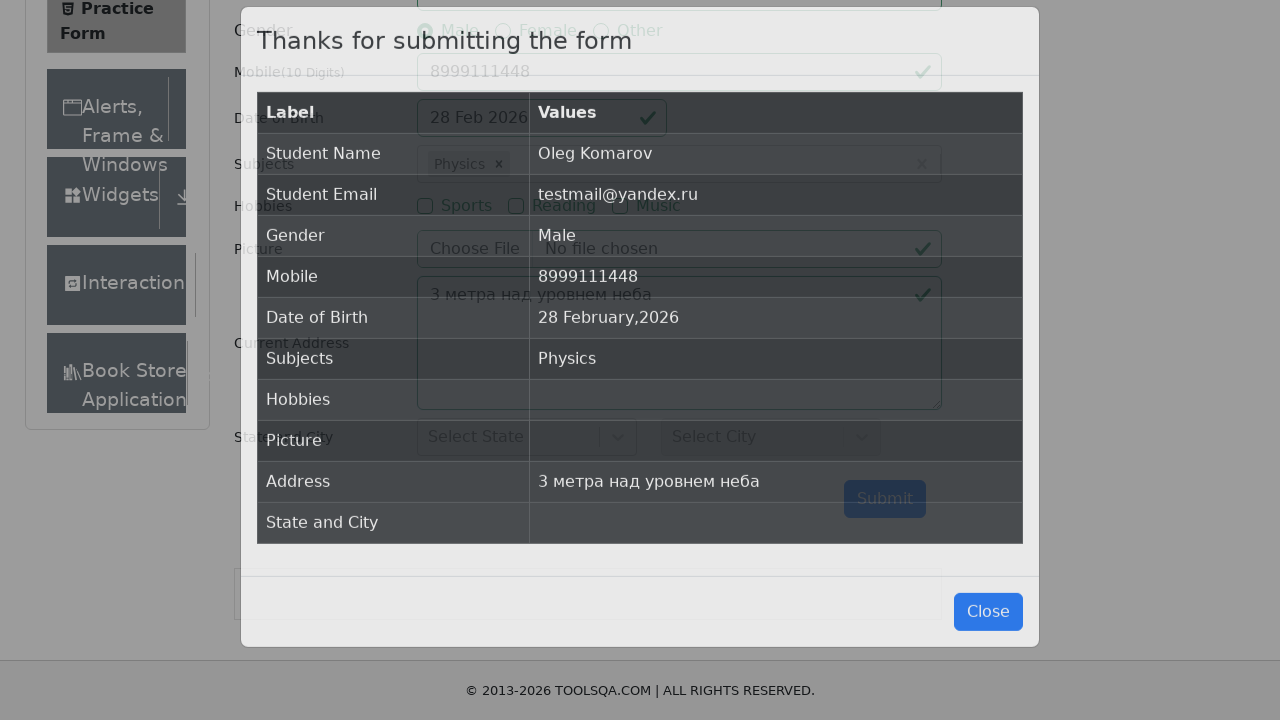

Waited for form submission result to appear
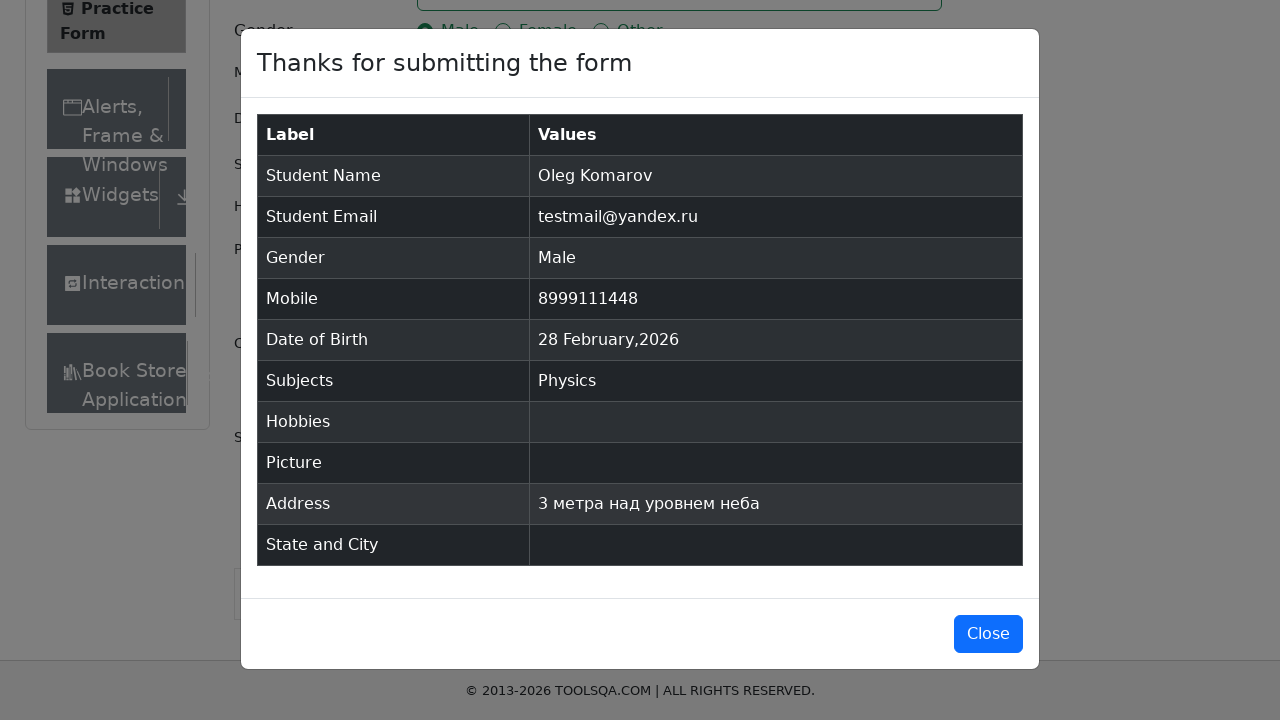

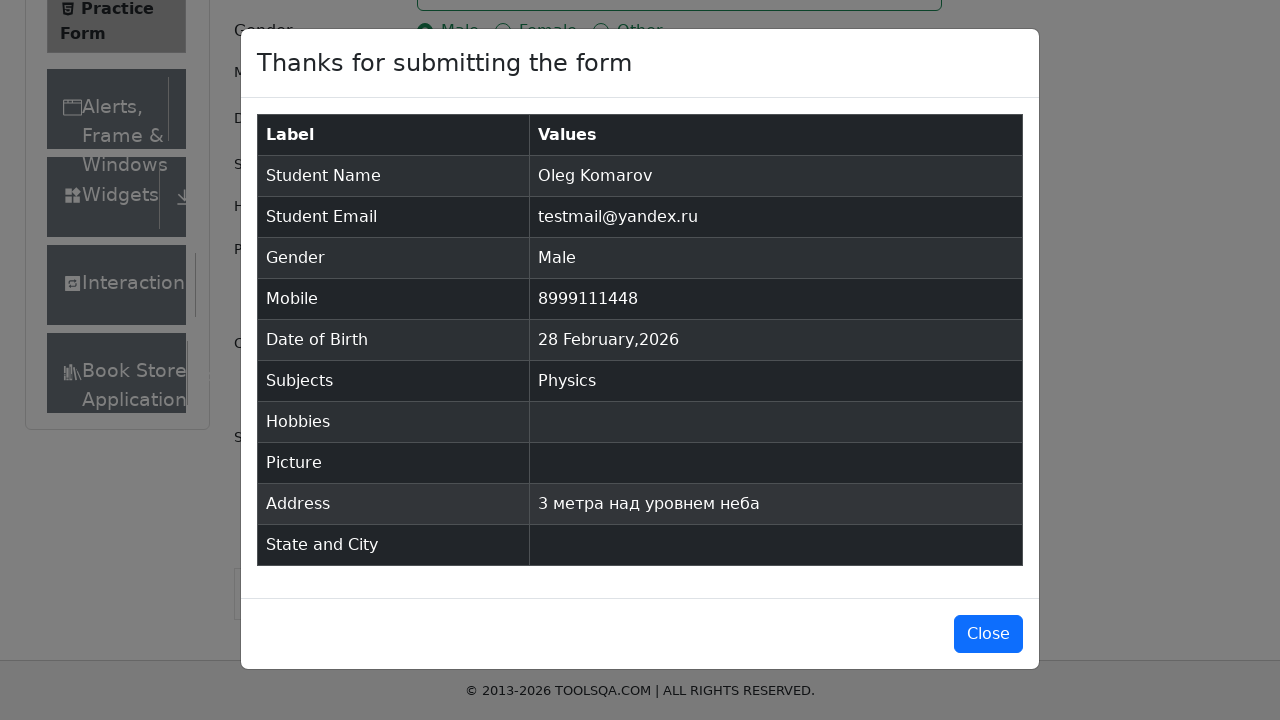